Navigates to a Selenium practice page and retrieves the placeholder attribute from the First Name input field to verify element attributes are accessible

Starting URL: https://www.tutorialspoint.com/selenium/practice/selenium_automation_practice.php

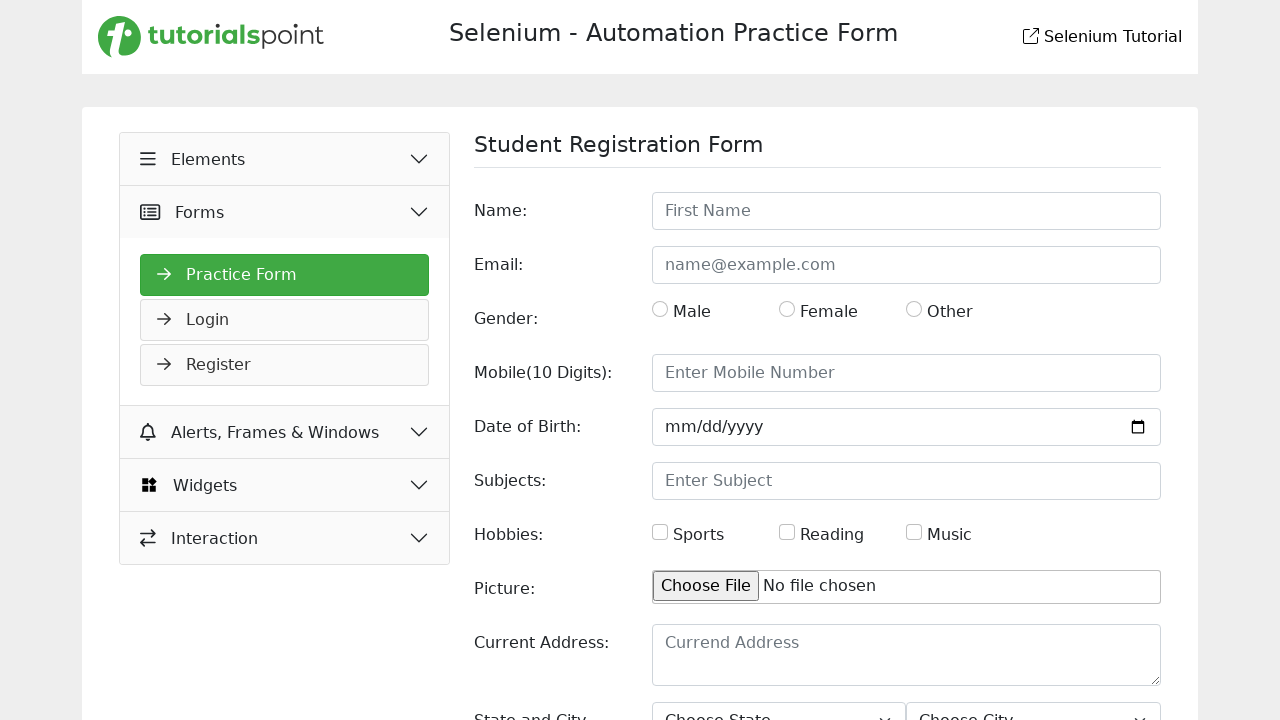

Navigated to Selenium practice page
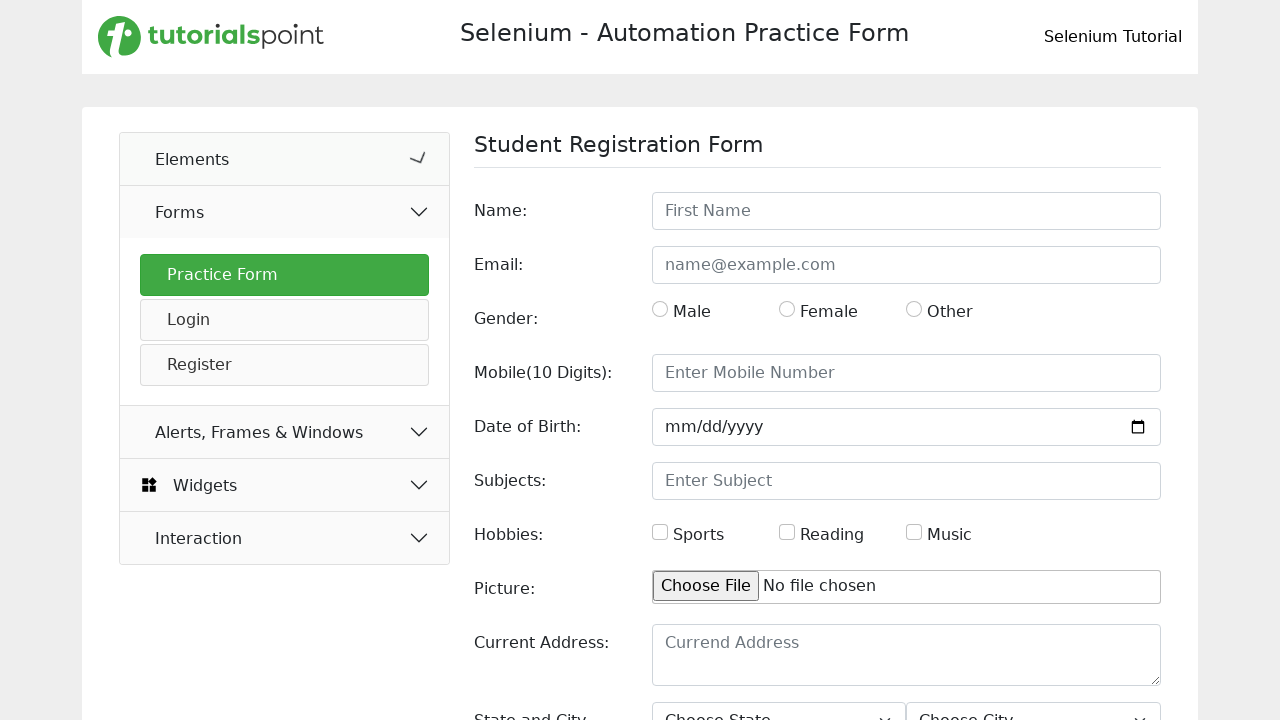

First Name input field is now visible
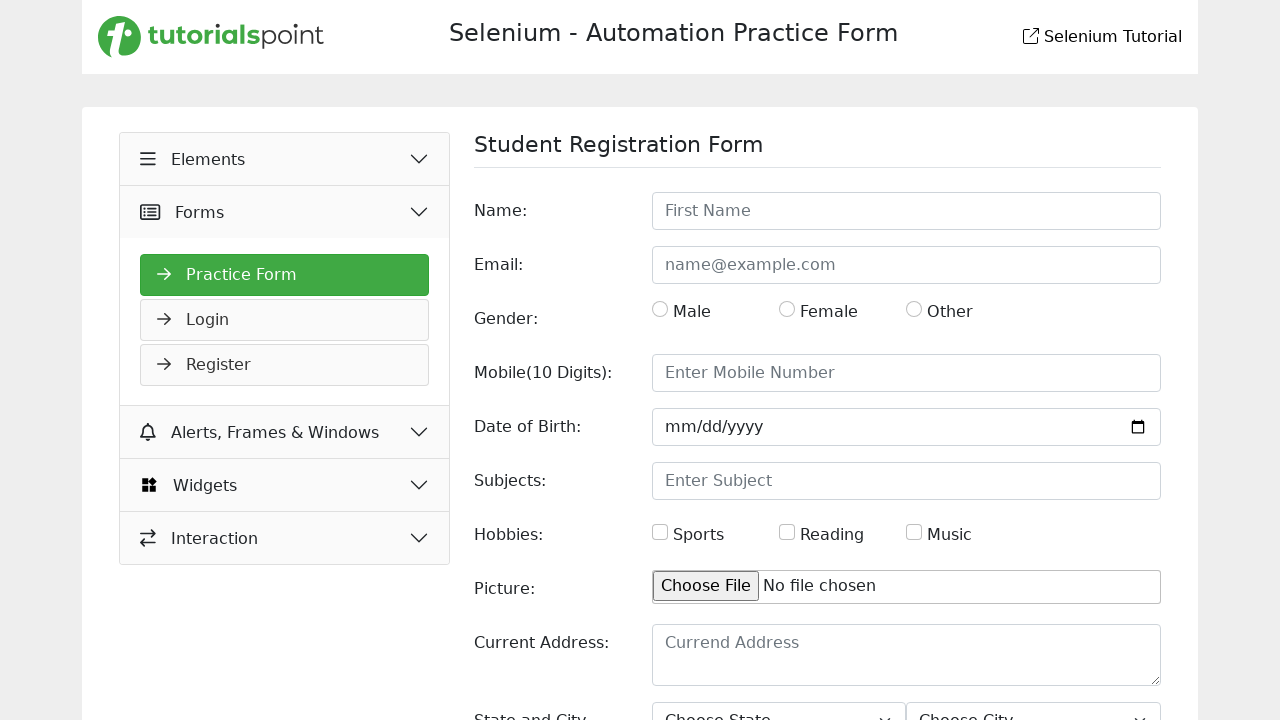

Retrieved placeholder attribute value: 'First Name'
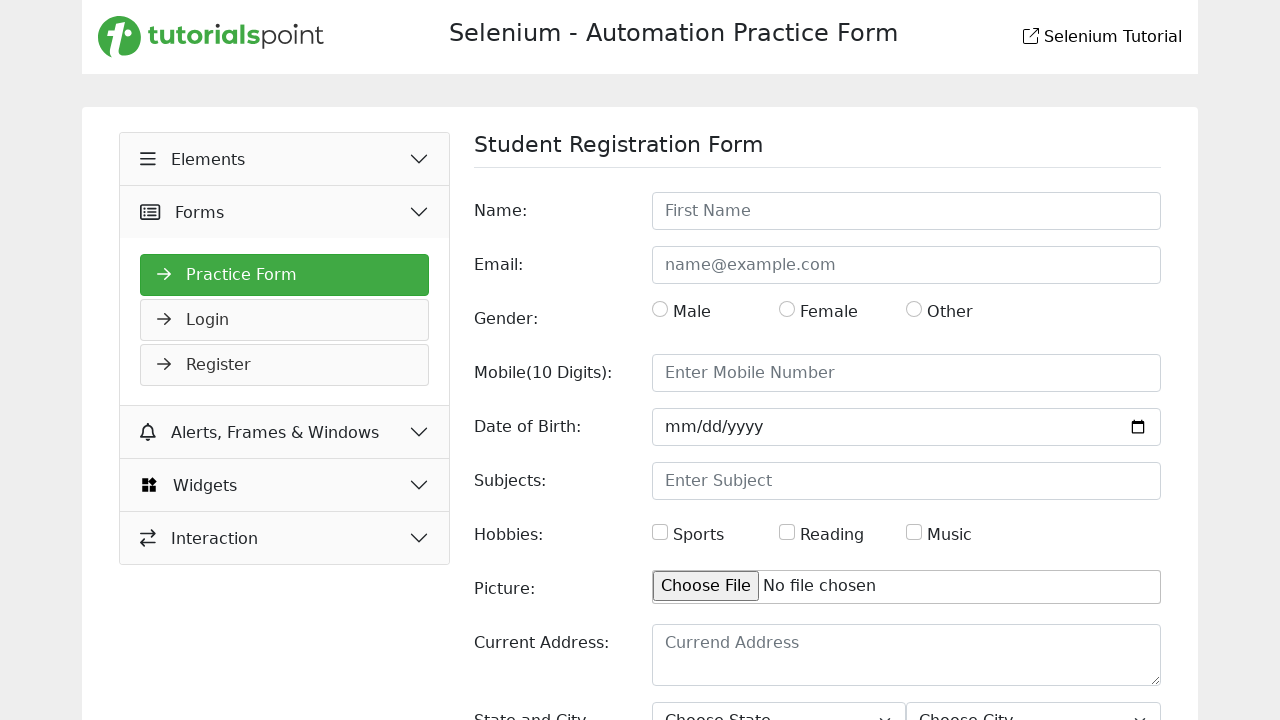

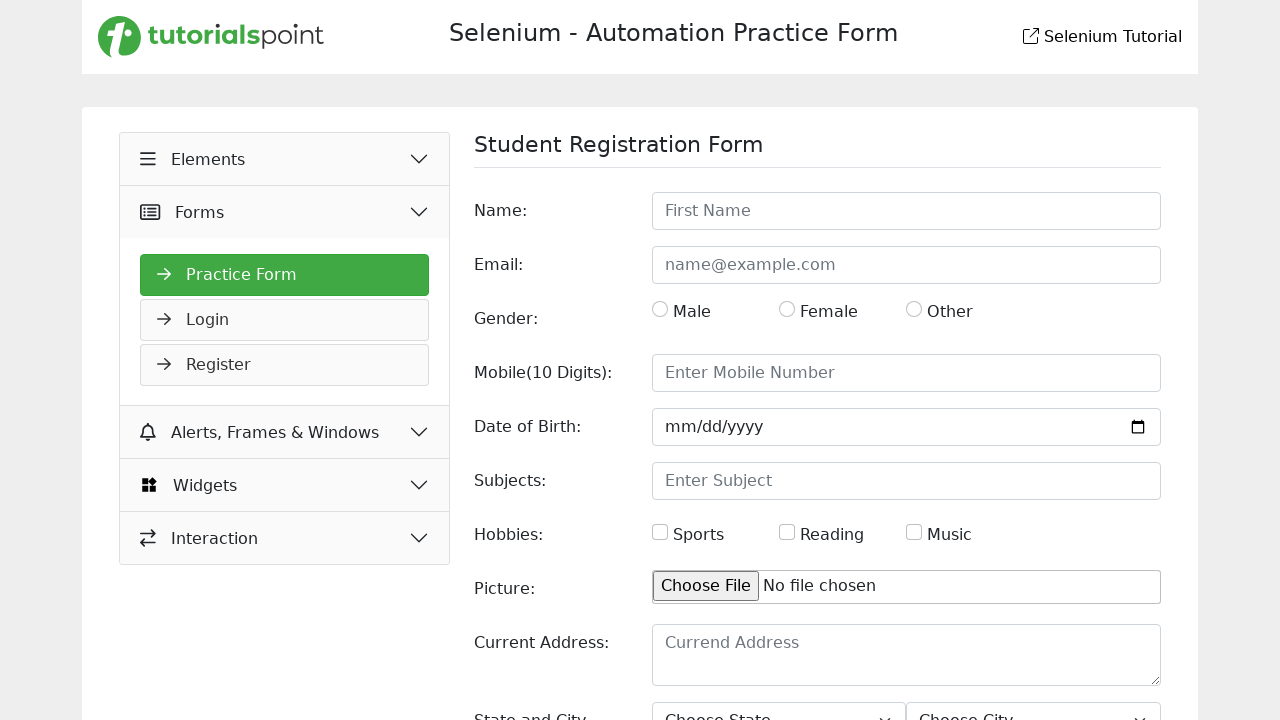